Tests the e-commerce site's category navigation by clicking on "Shop by Category" and selecting different product categories (Components, Cameras, Software)

Starting URL: https://ecommerce-playground.lambdatest.io/

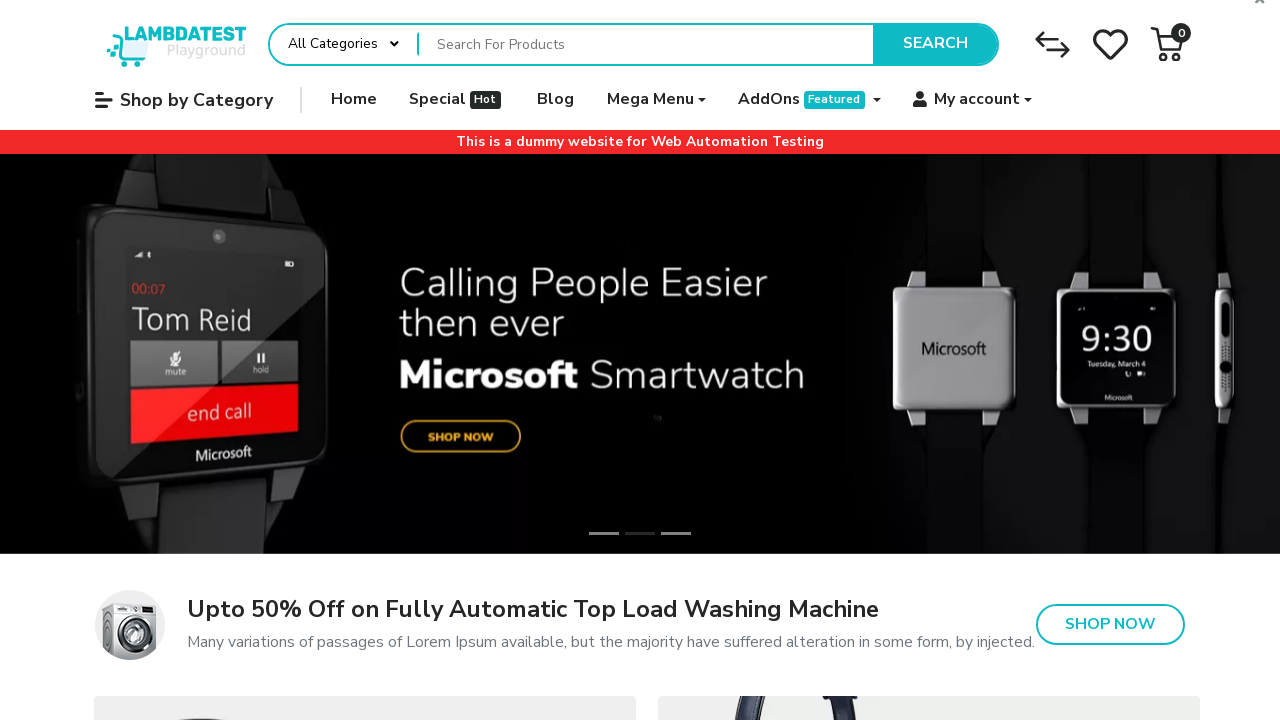

Clicked on 'Shop by Category' menu at (184, 100) on xpath=//a[normalize-space()='Shop by Category']
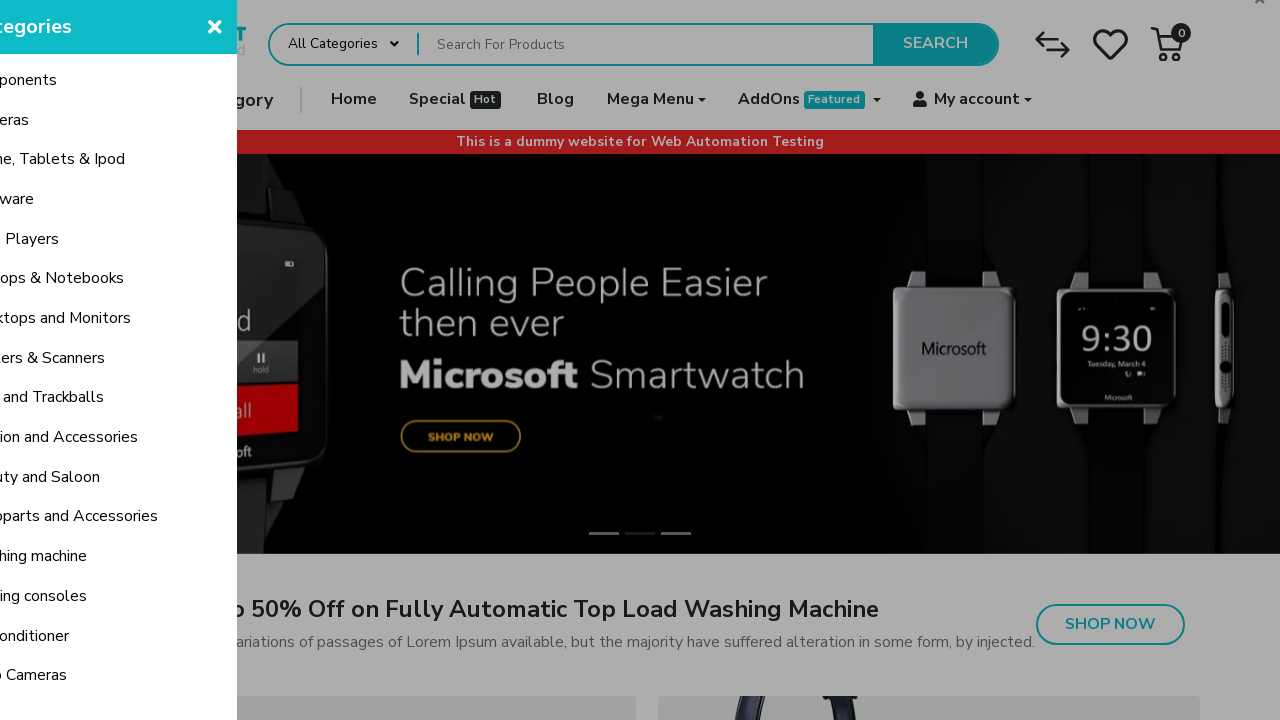

Waited for Components category to become visible
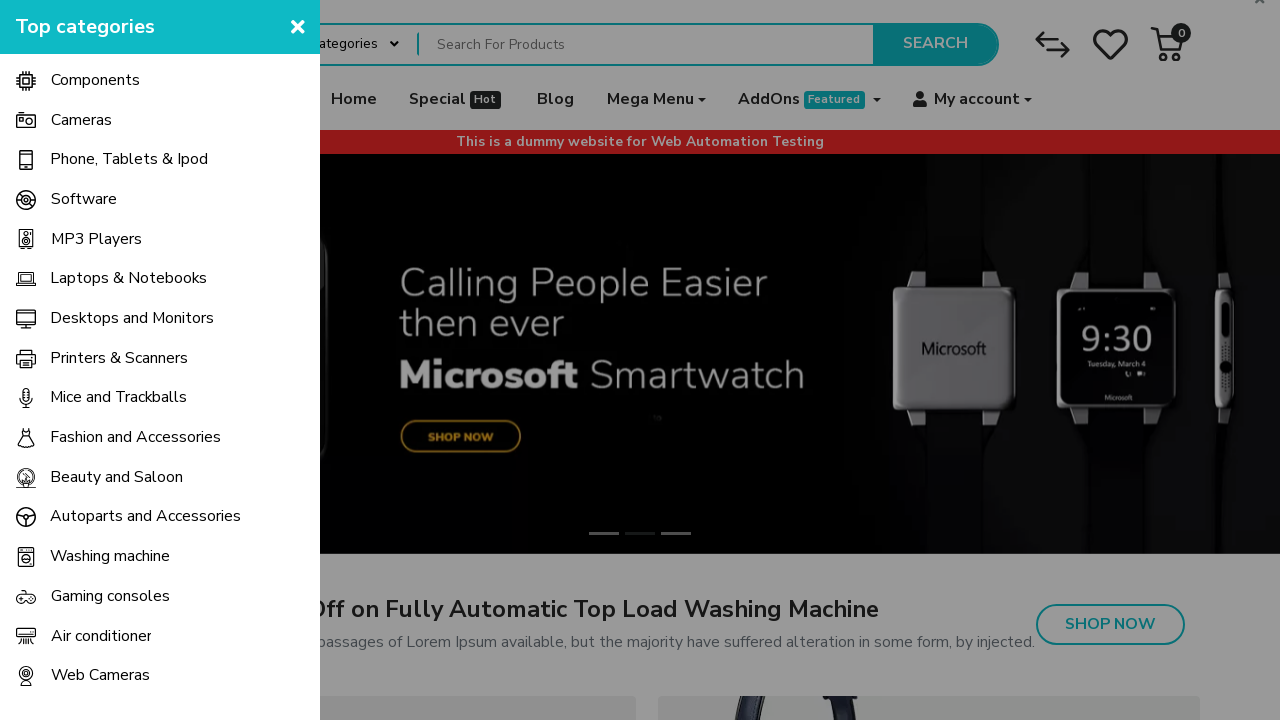

Clicked on Components category at (95, 81) on xpath=//span[normalize-space()='Components']
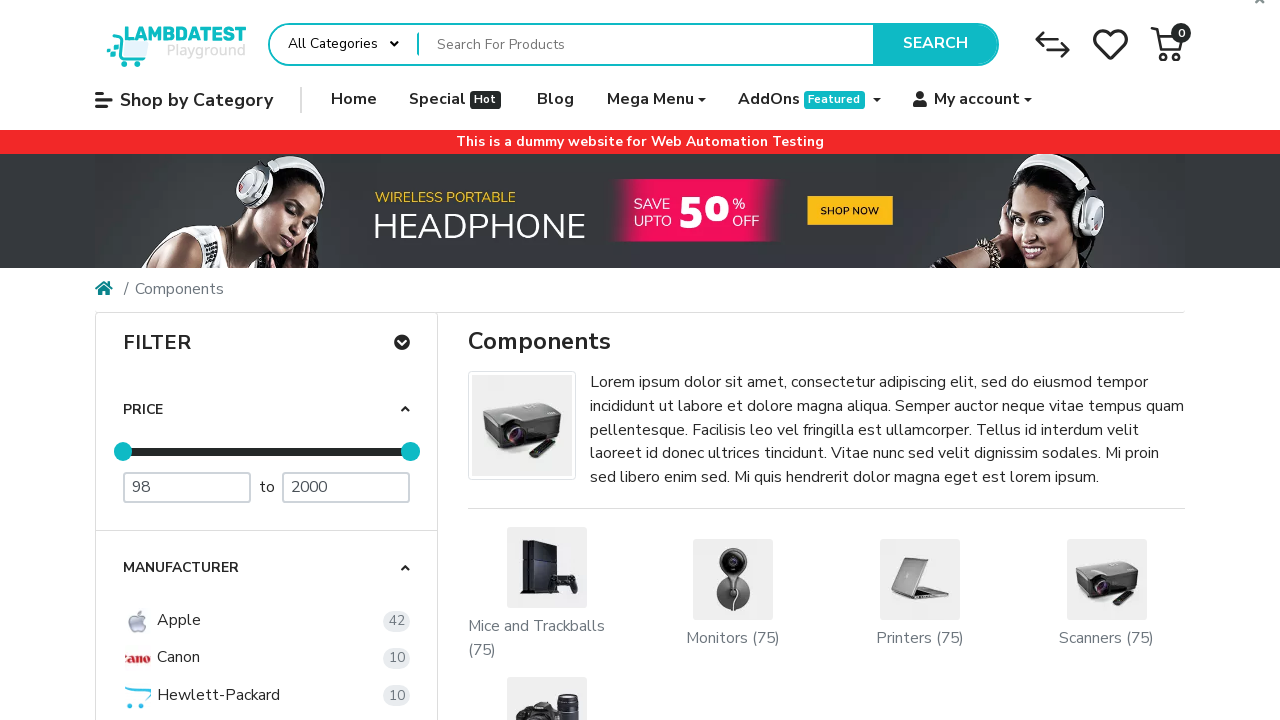

Components category page loaded successfully
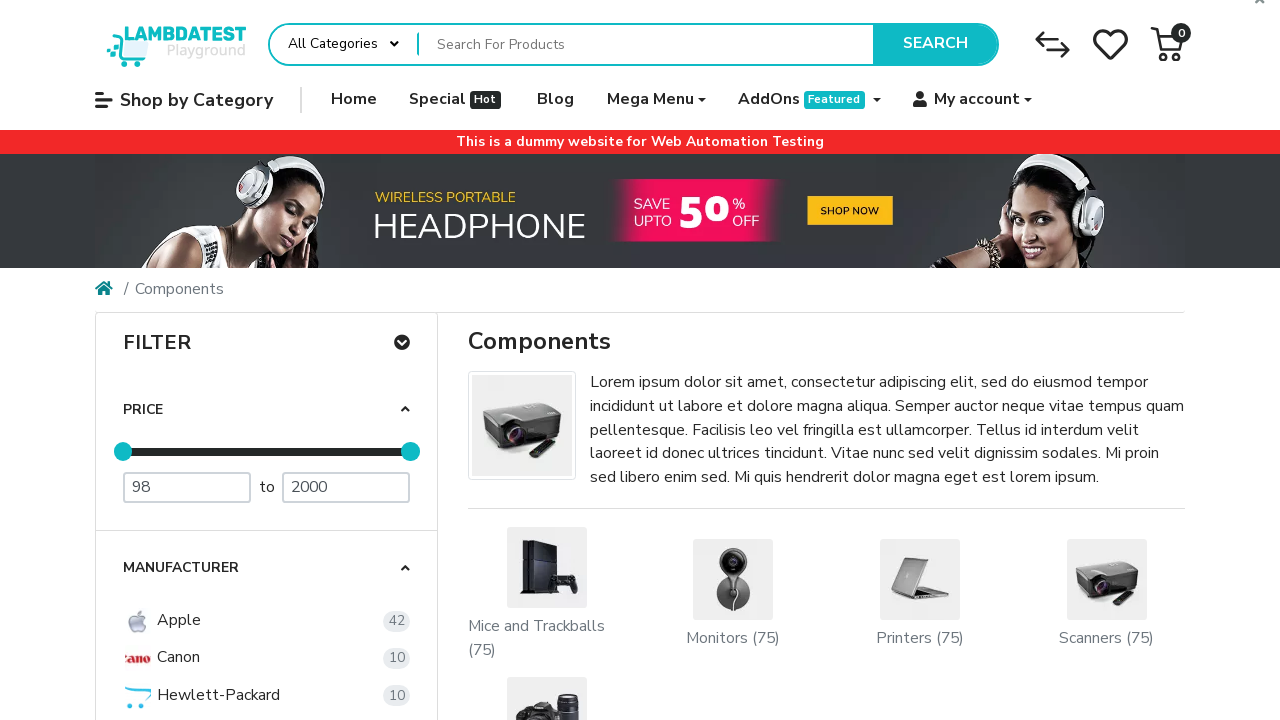

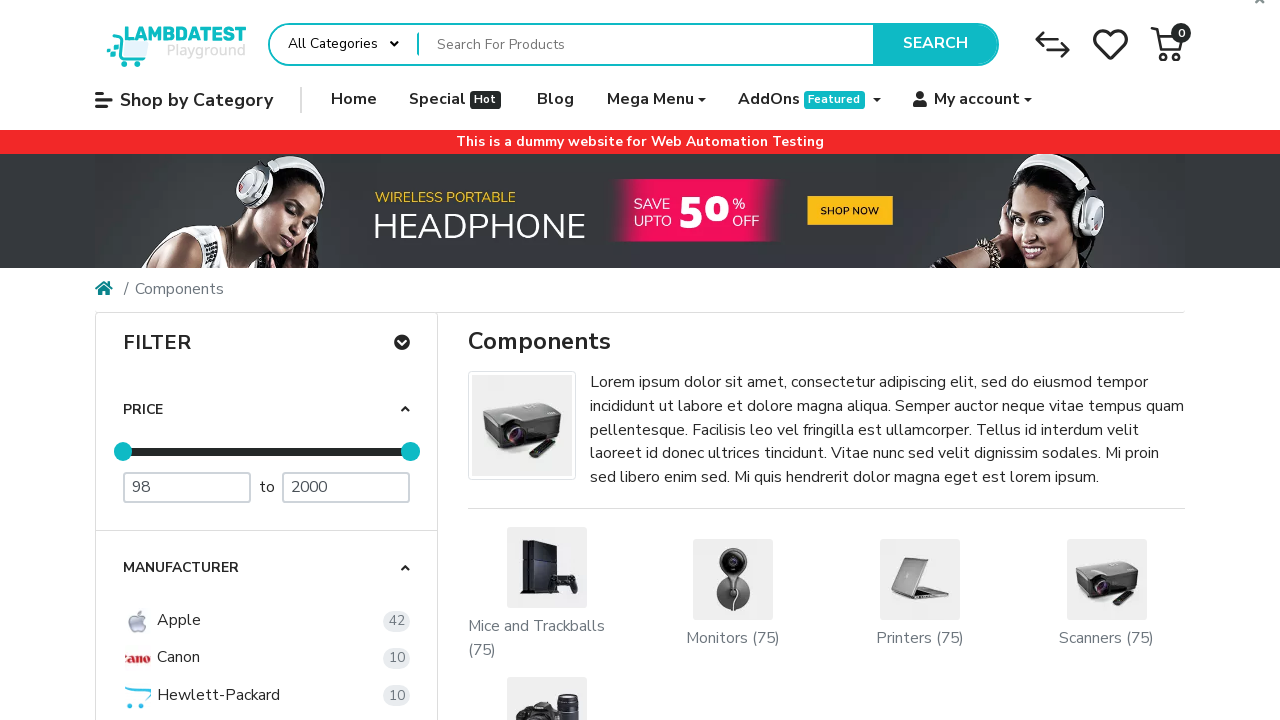